Tests browser window maximization and scrolls down the Flipkart homepage by 200 pixels

Starting URL: https://www.flipkart.com/

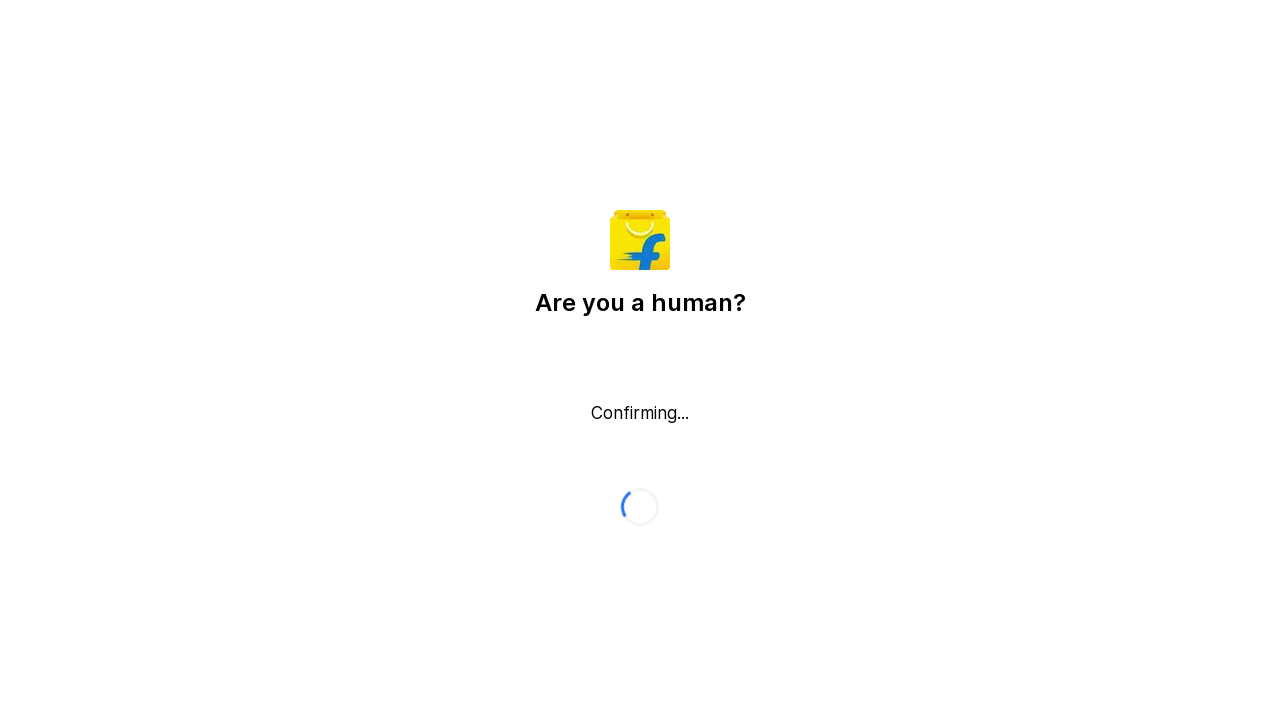

Set browser viewport to 1920x1080 (maximized window)
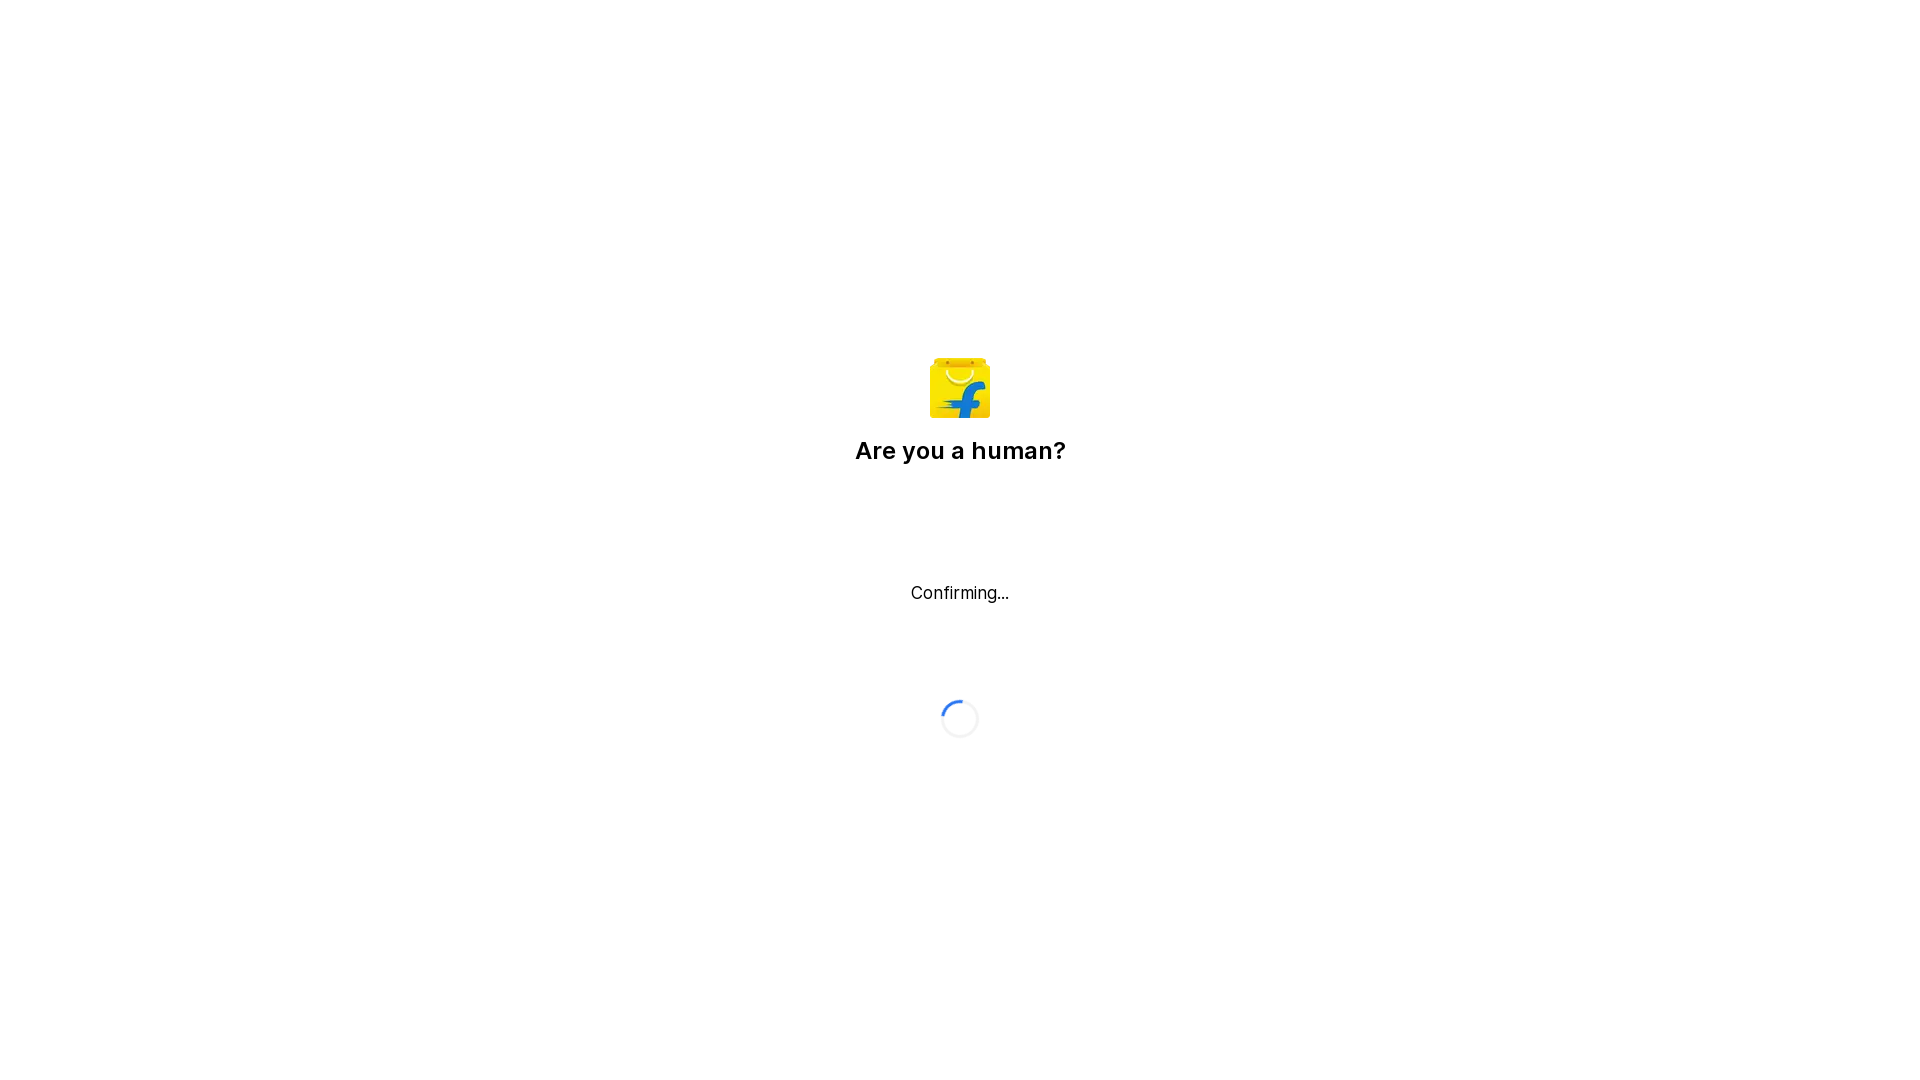

Scrolled down the Flipkart homepage by 200 pixels
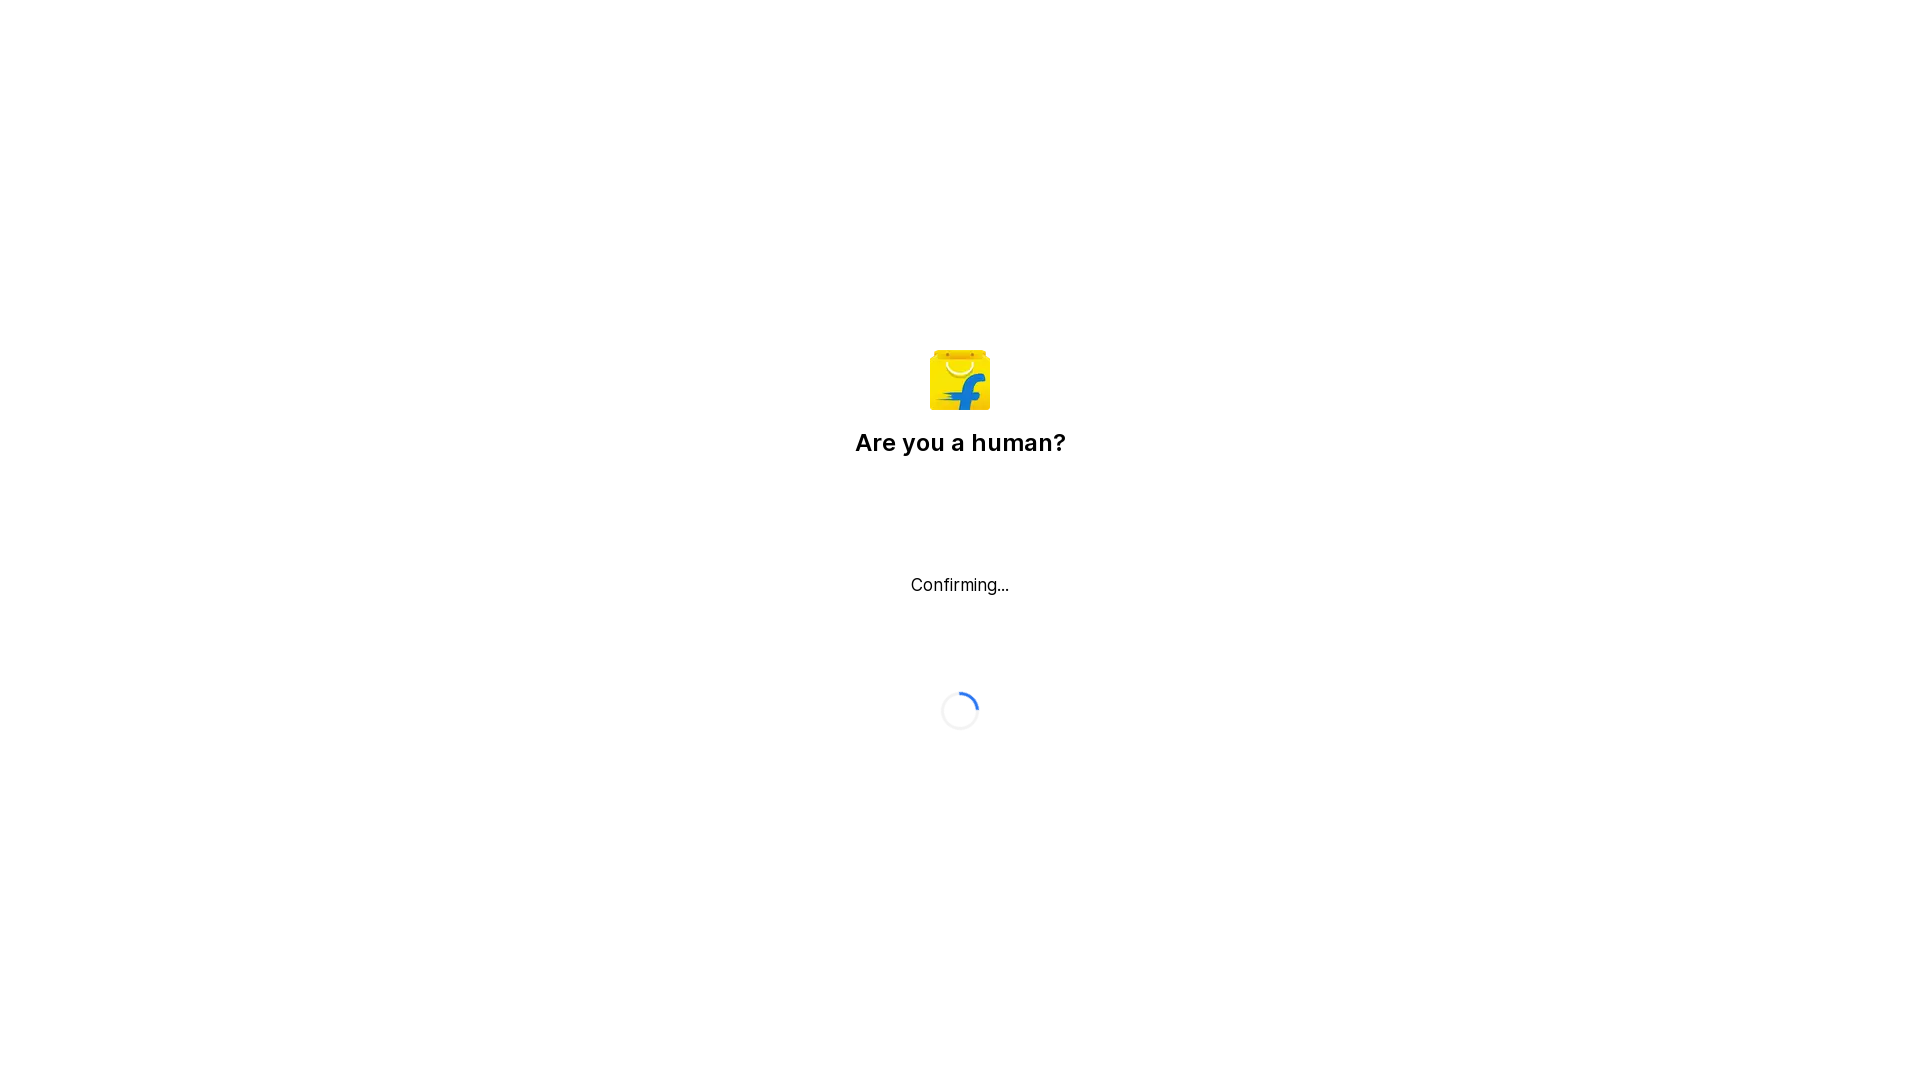

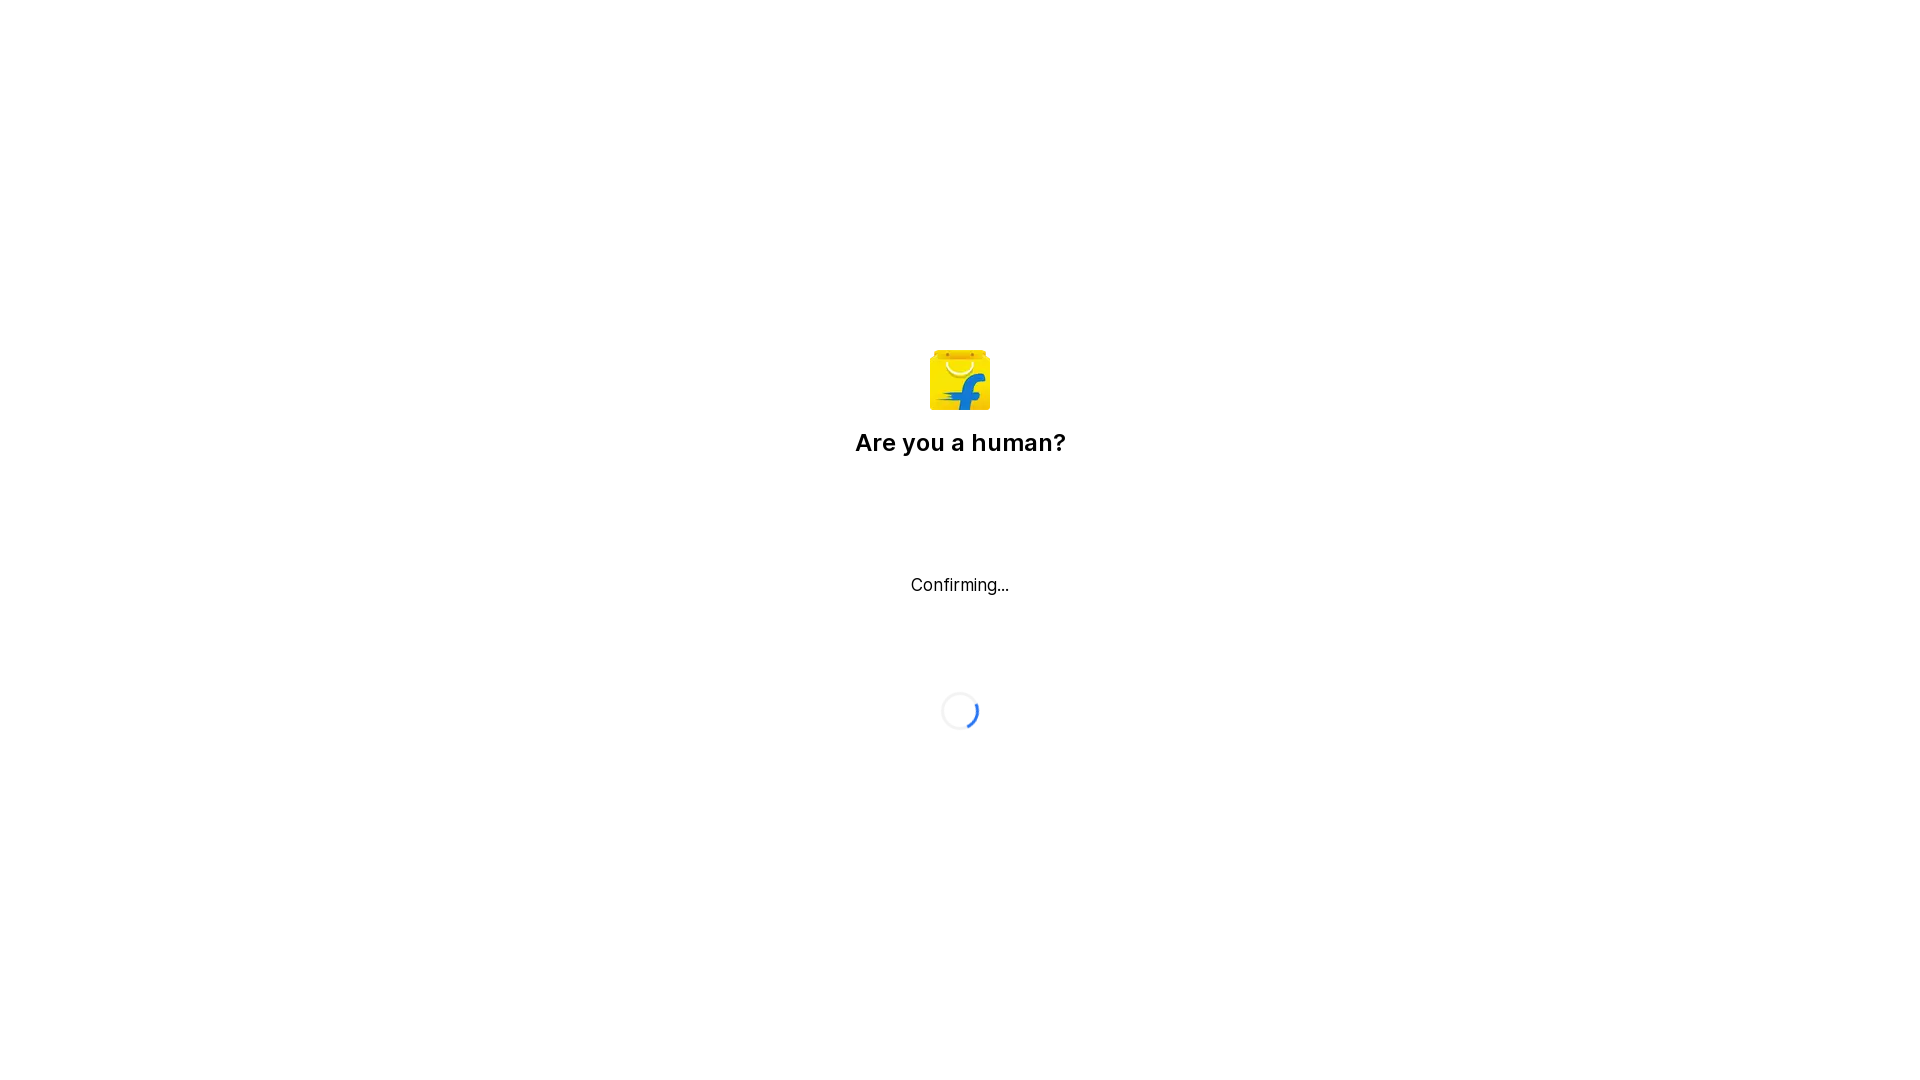